Navigates to a demo table page and verifies the presence of employee data by checking departments, managers, and employees in the table

Starting URL: http://automationbykrishna.com/

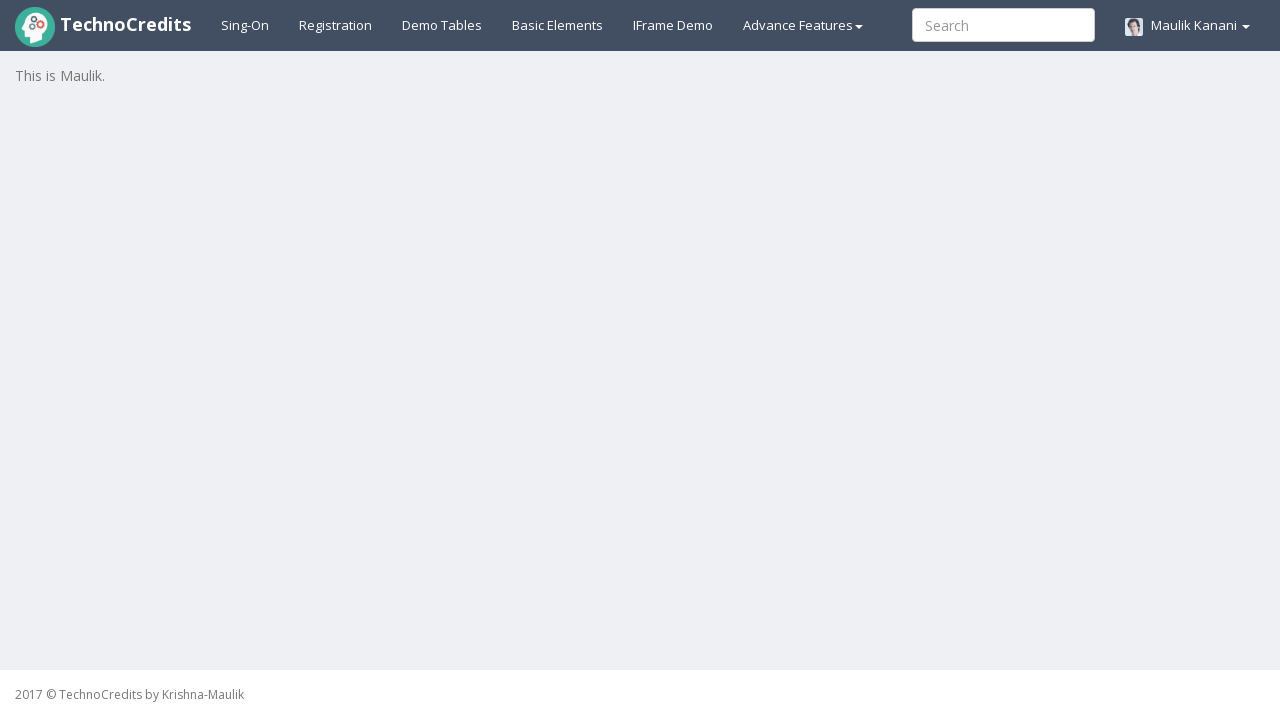

Clicked on demo table link at (442, 25) on a#demotable
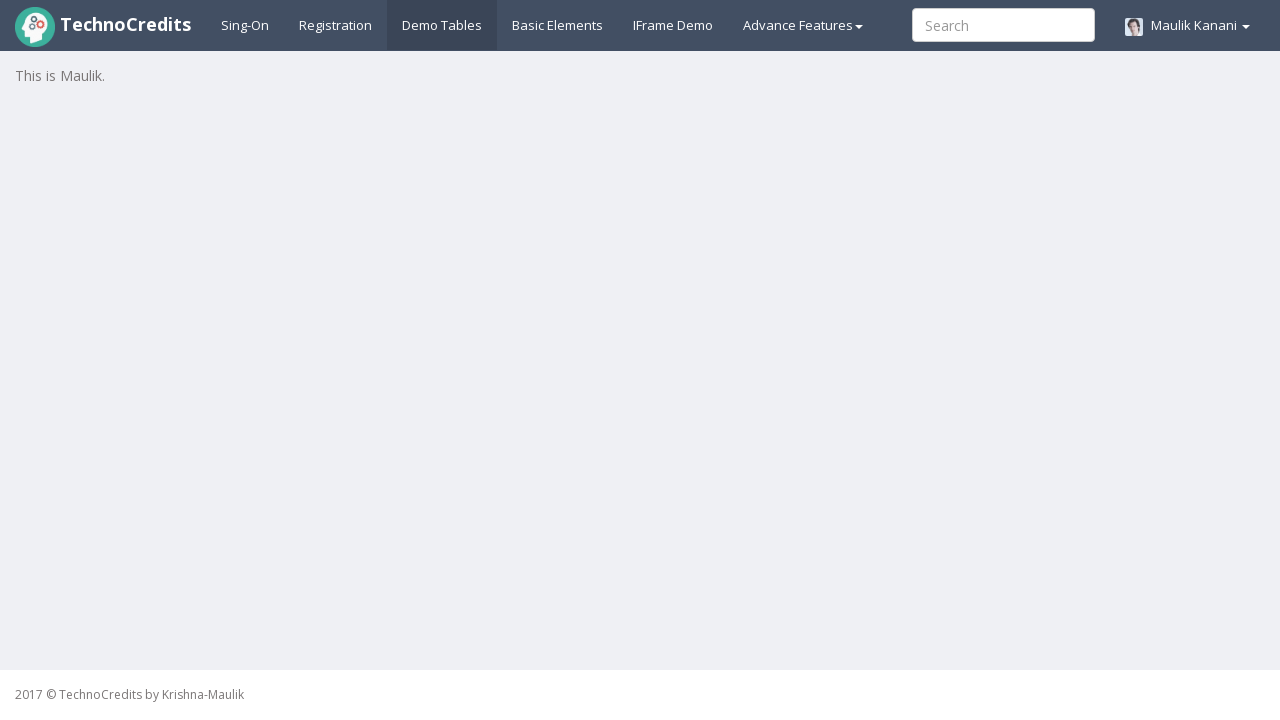

Table #table1 became visible
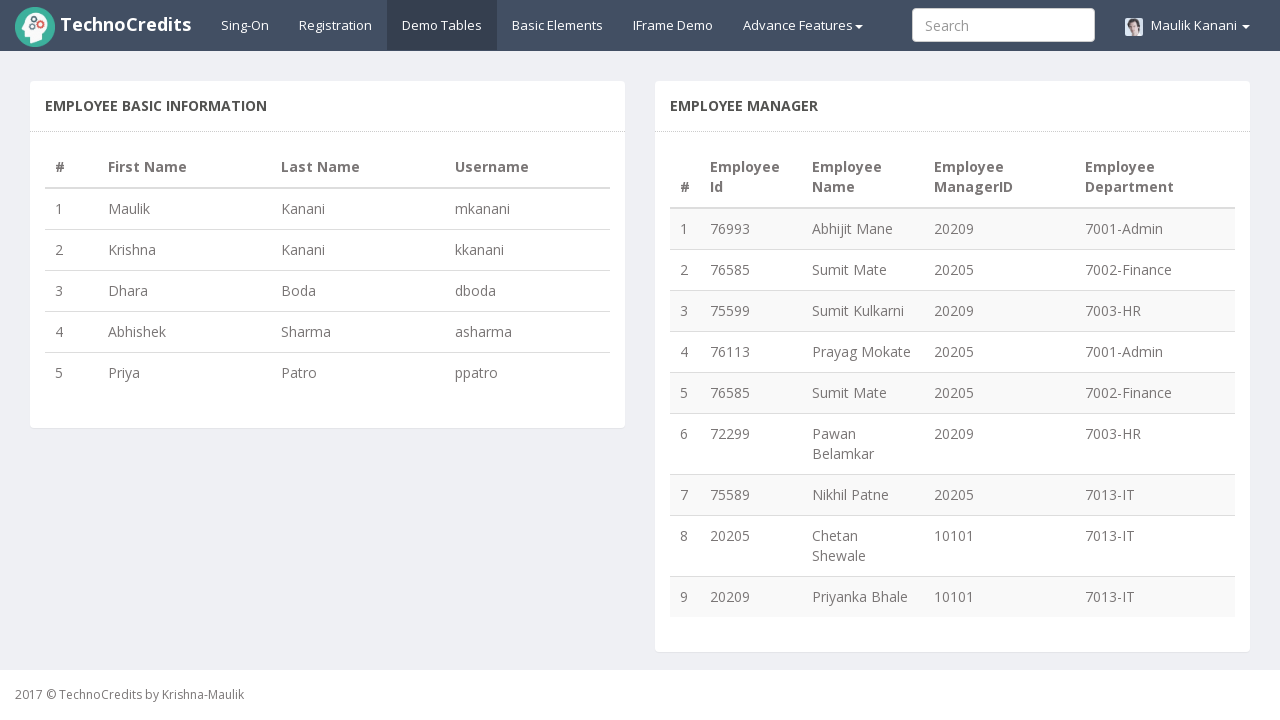

Verified department data is present in table column 5
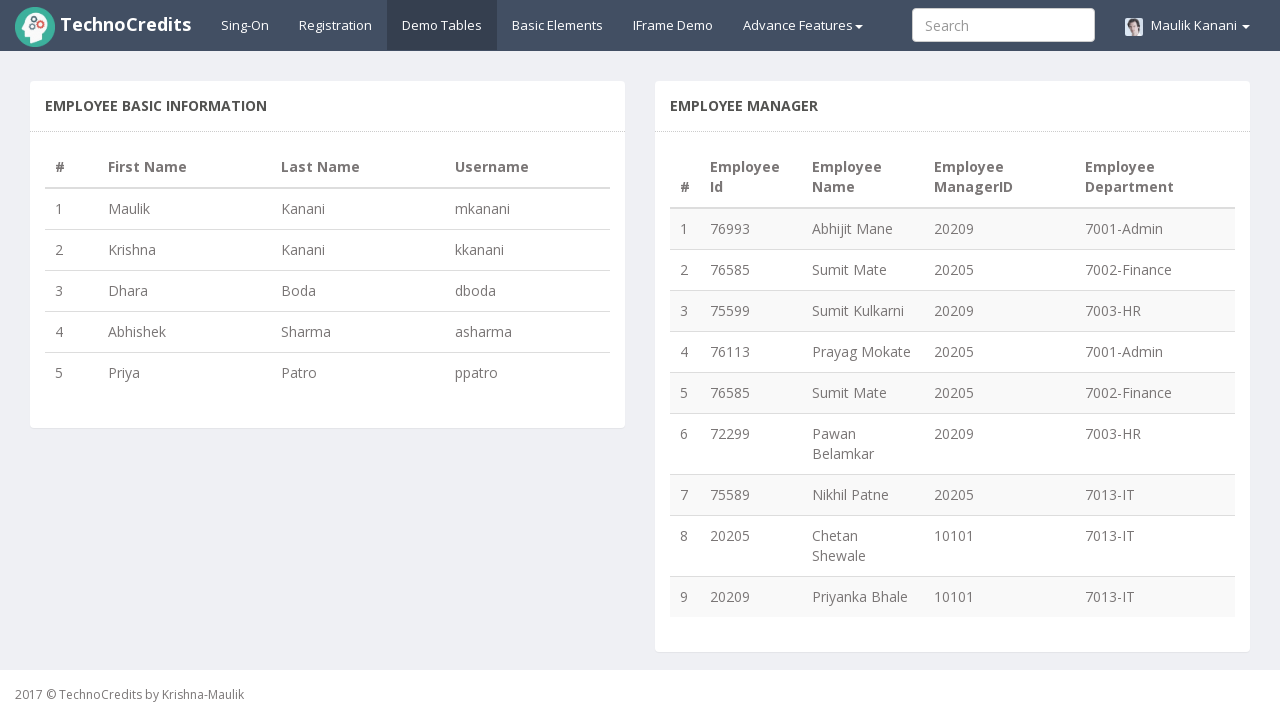

Verified manager data is present in table column 4
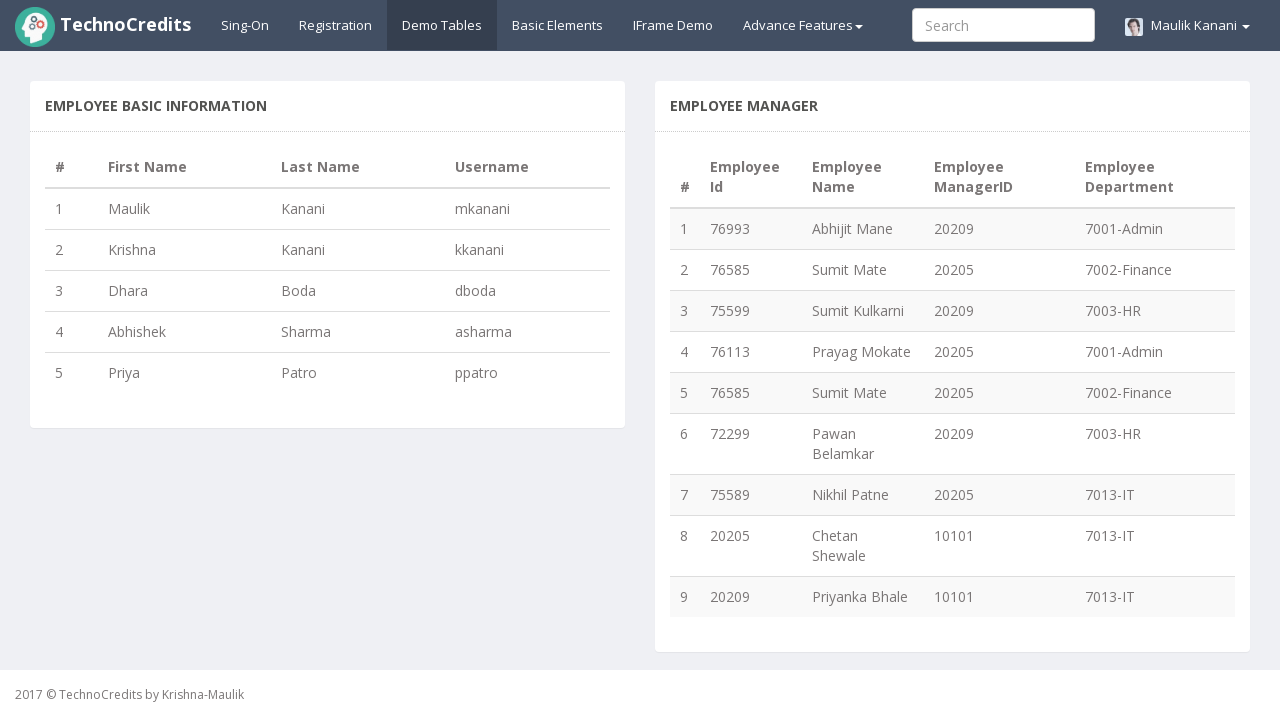

Verified employee data is present in table column 3
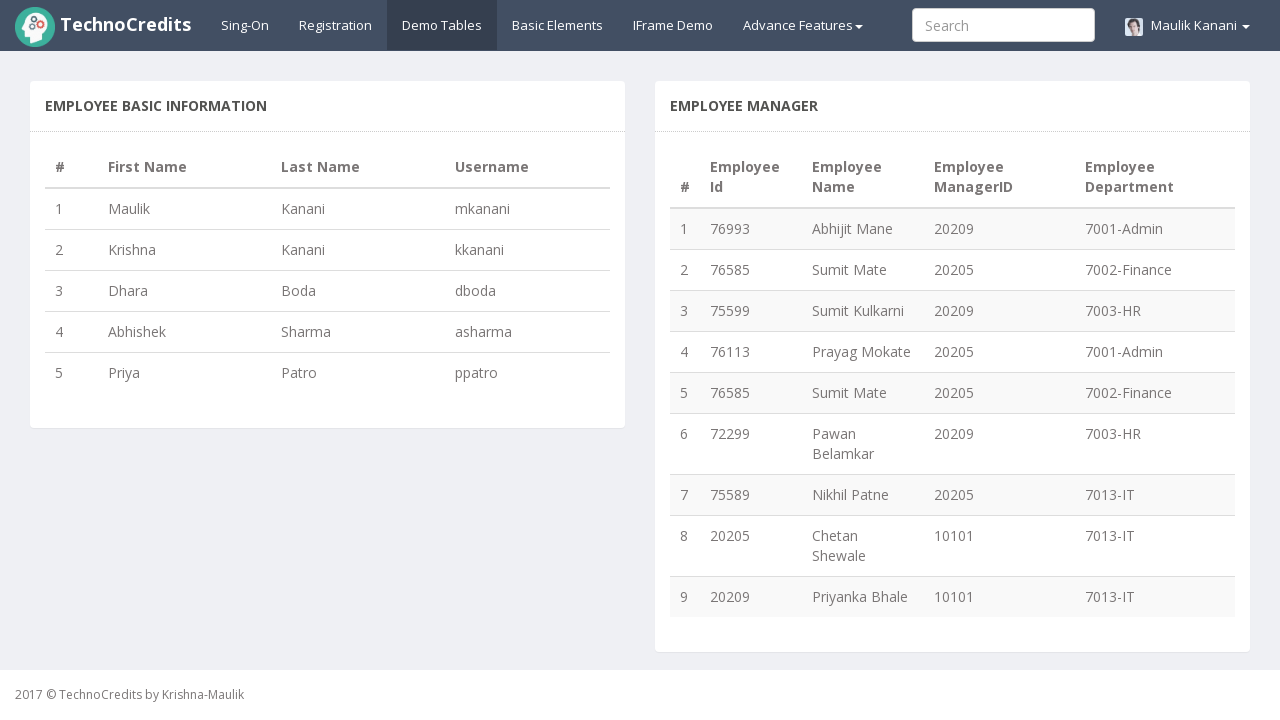

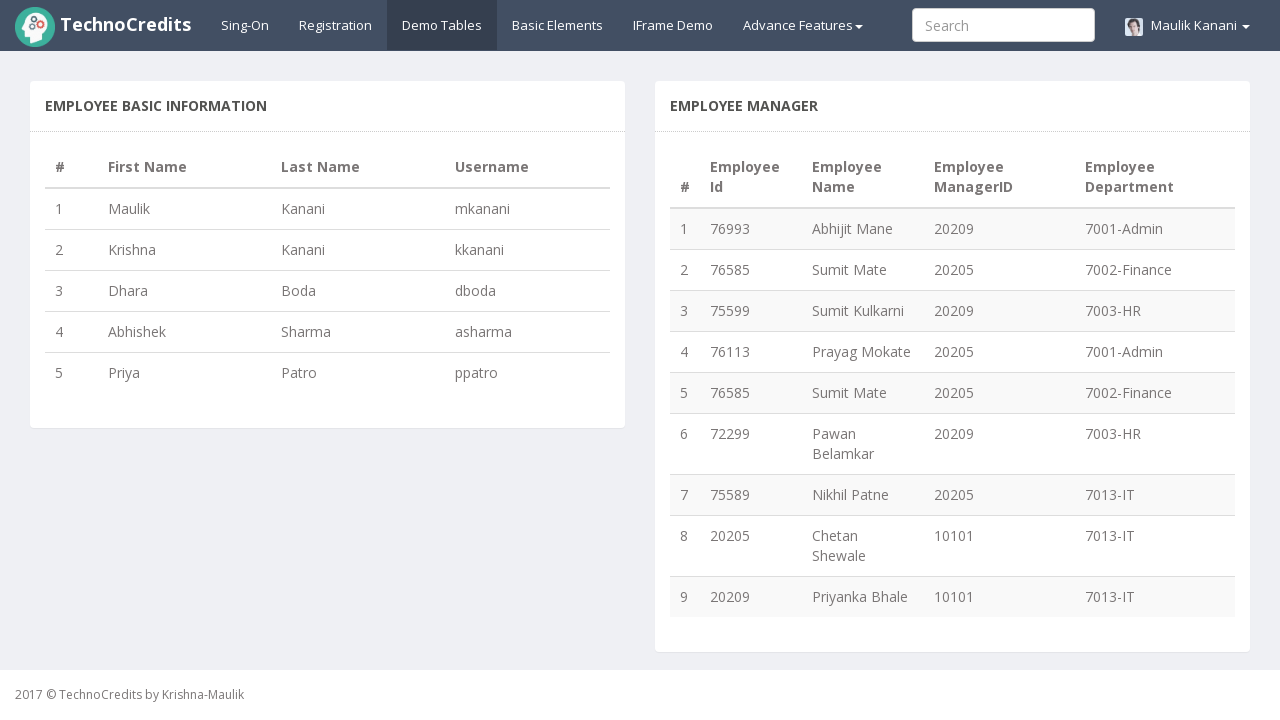